Tests a verification button by clicking it and confirming a success message appears

Starting URL: http://suninjuly.github.io/wait1.html

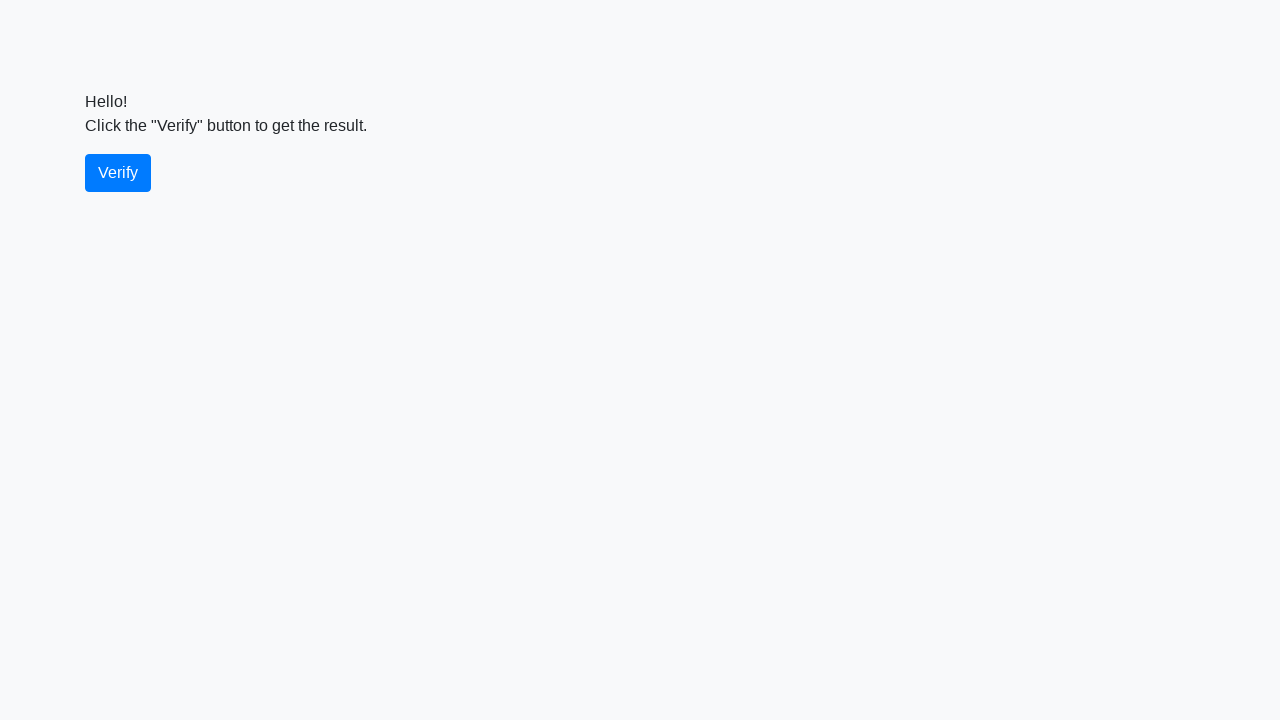

Navigated to verification test page
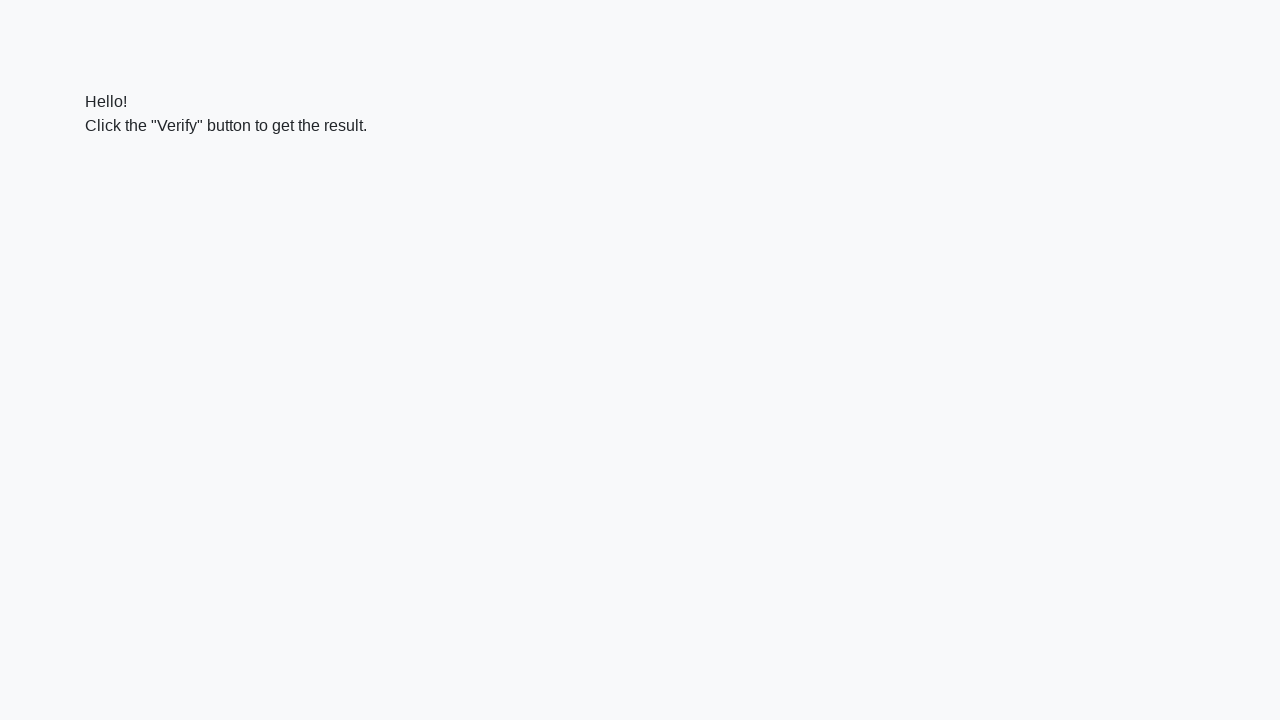

Clicked the verify button at (118, 173) on #verify
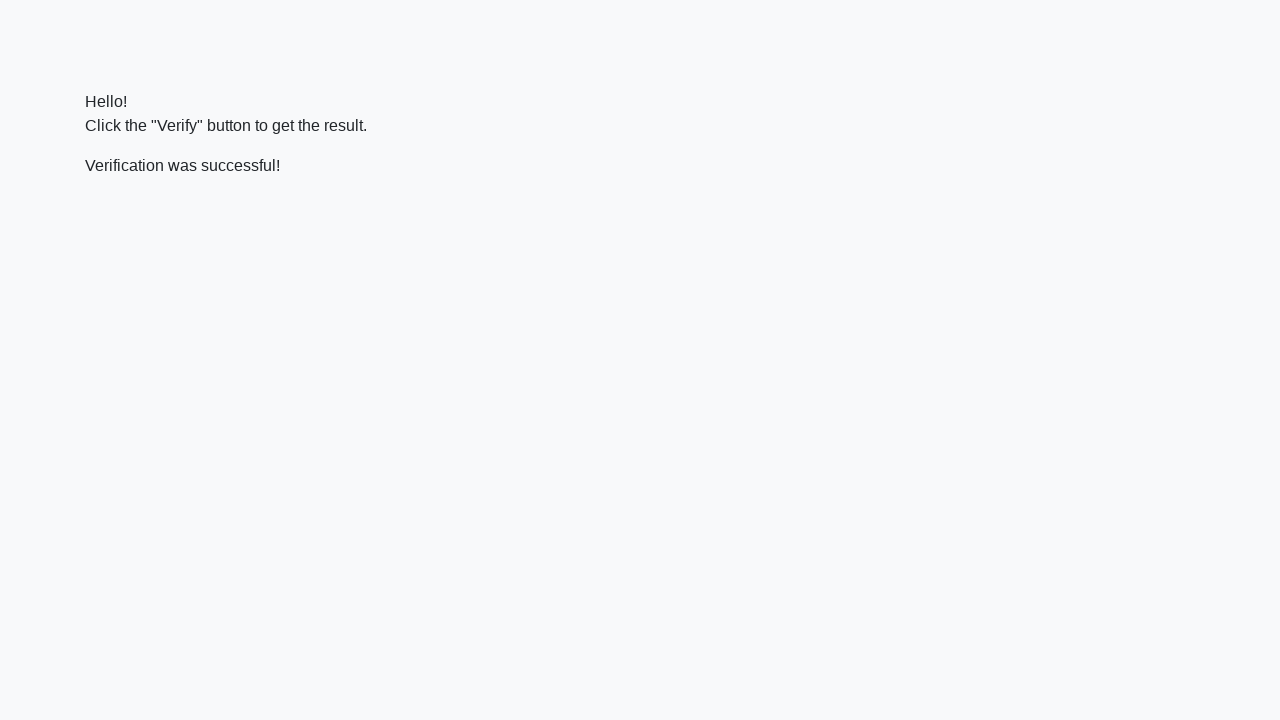

Success message appeared
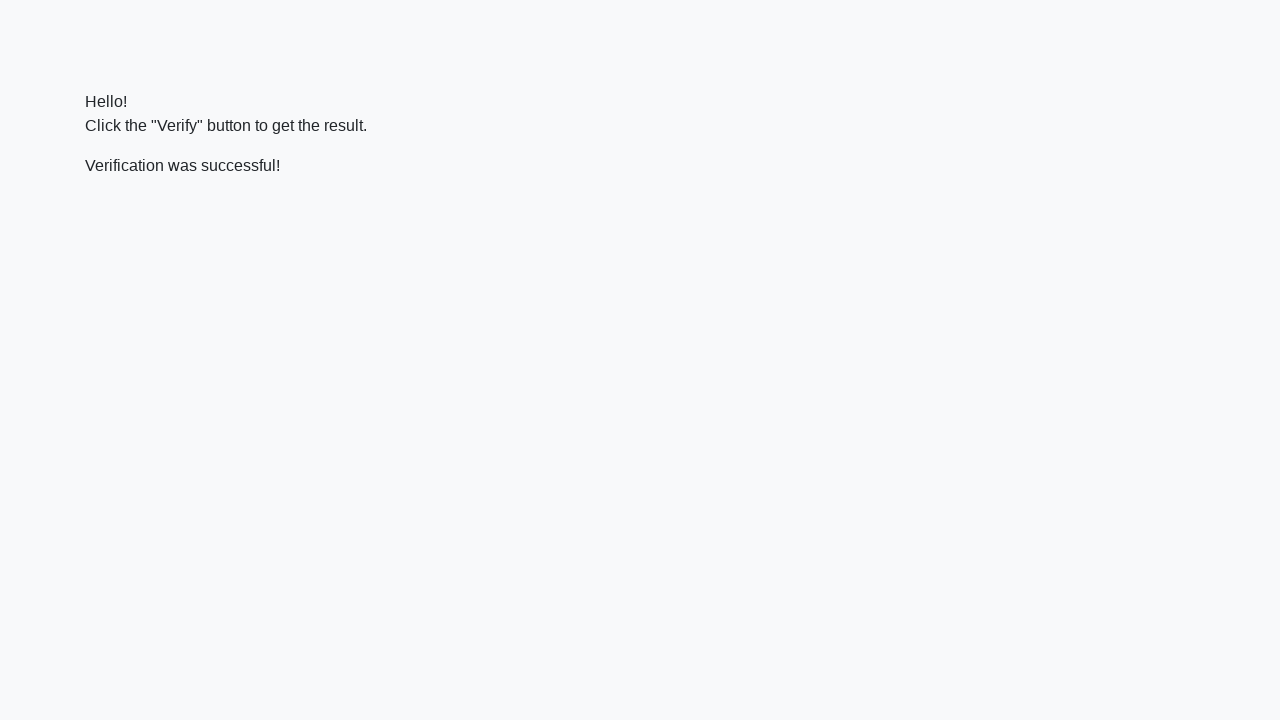

Confirmed success message contains 'successful'
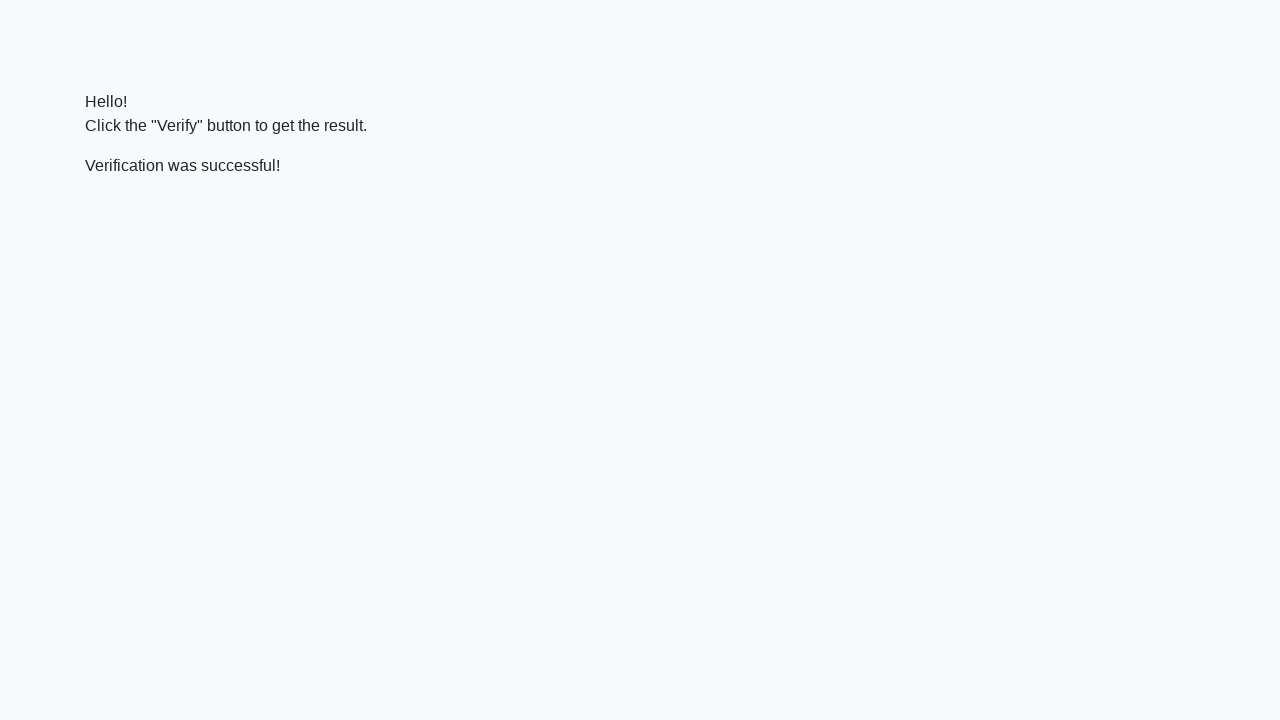

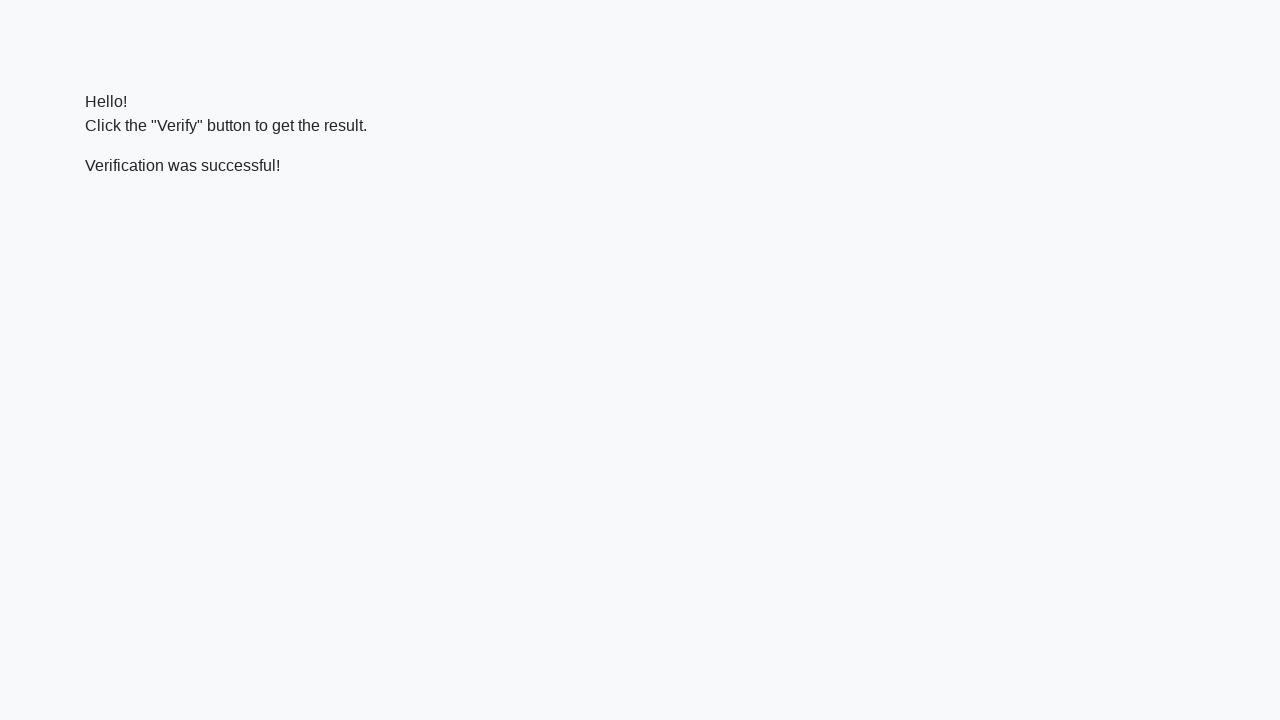